Tests adding a valid todo task by filling the input field and pressing Enter, then verifies the task appears in the list

Starting URL: https://demo.playwright.dev/todomvc/

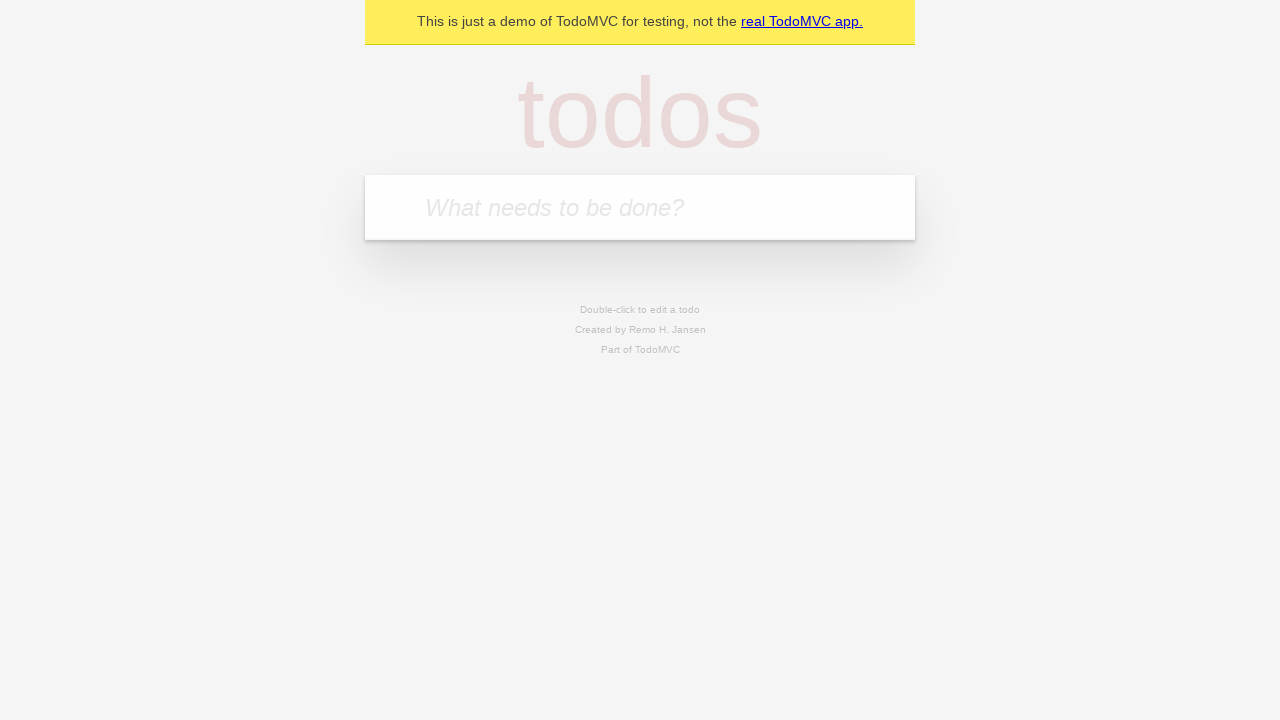

Filled new todo input field with 'Learn Playwright' on input.new-todo
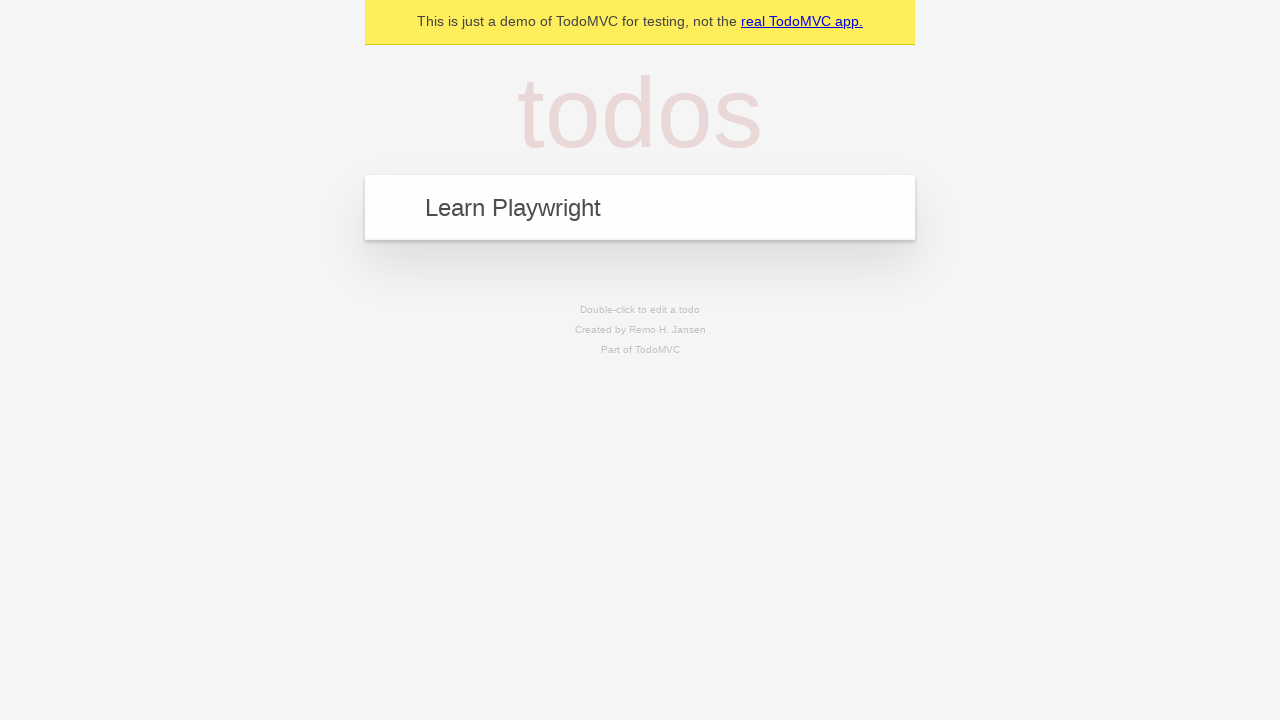

Pressed Enter to add the todo task
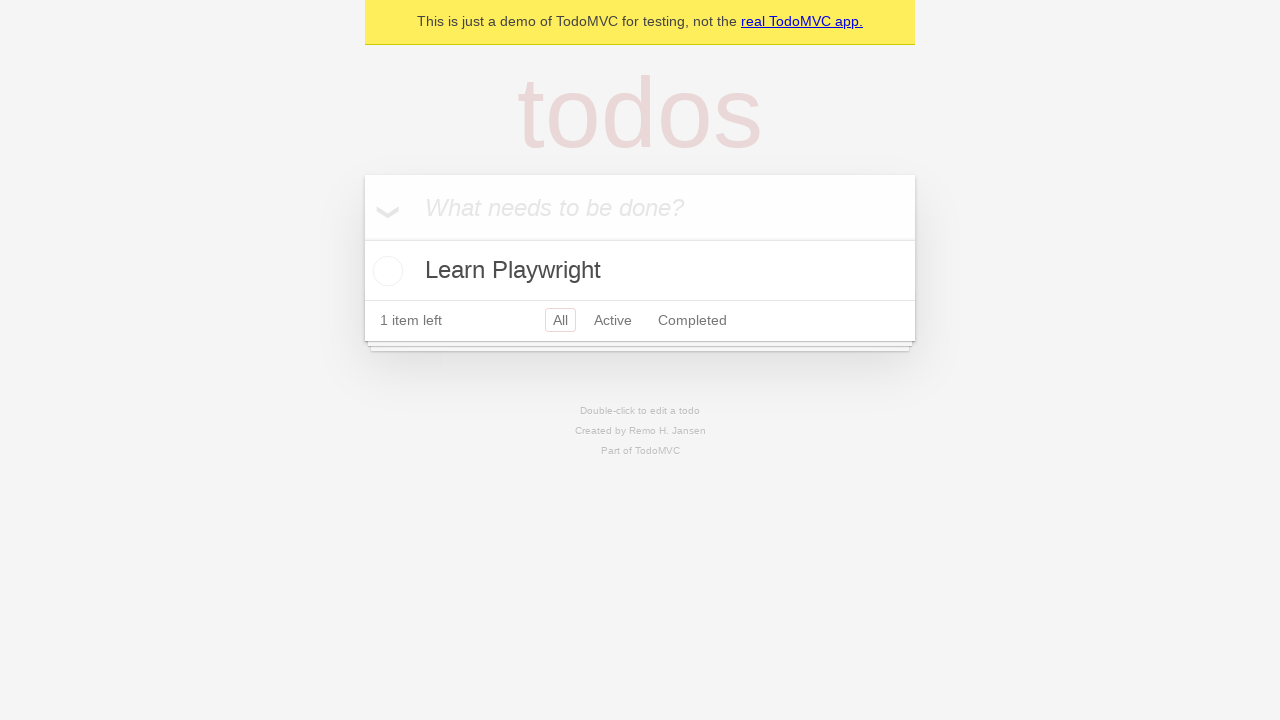

Verified task appeared in the todo list
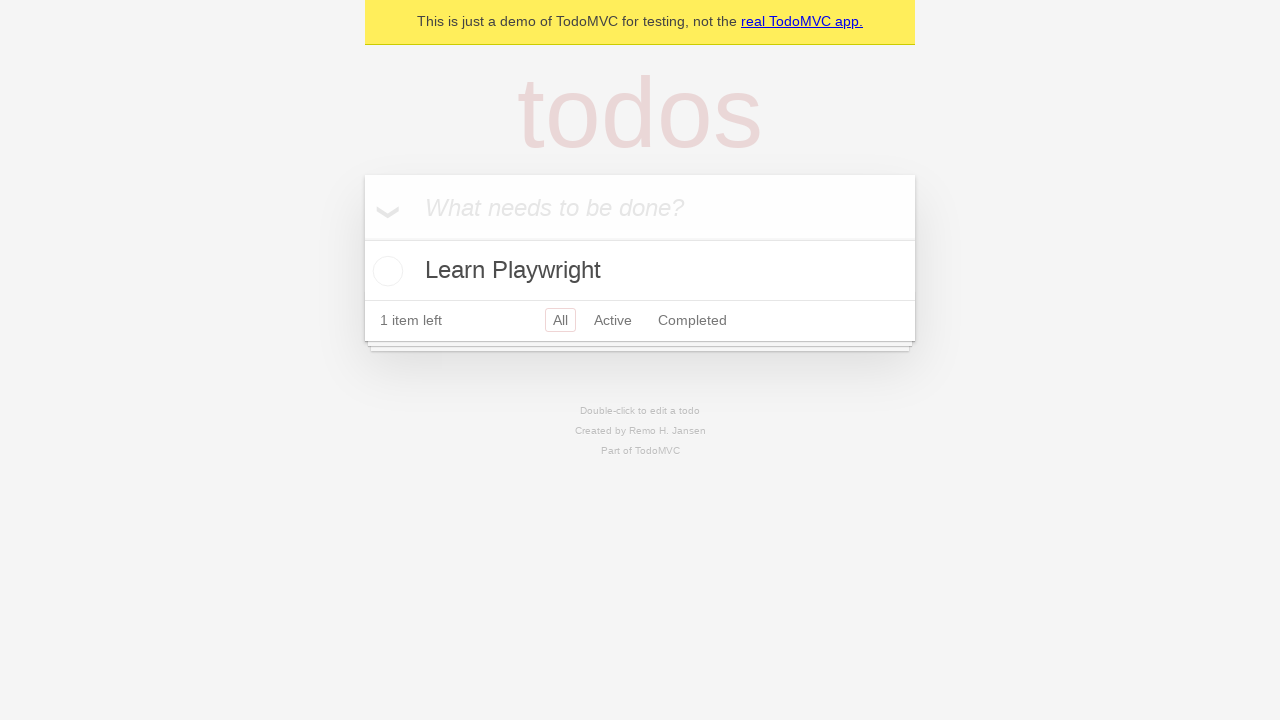

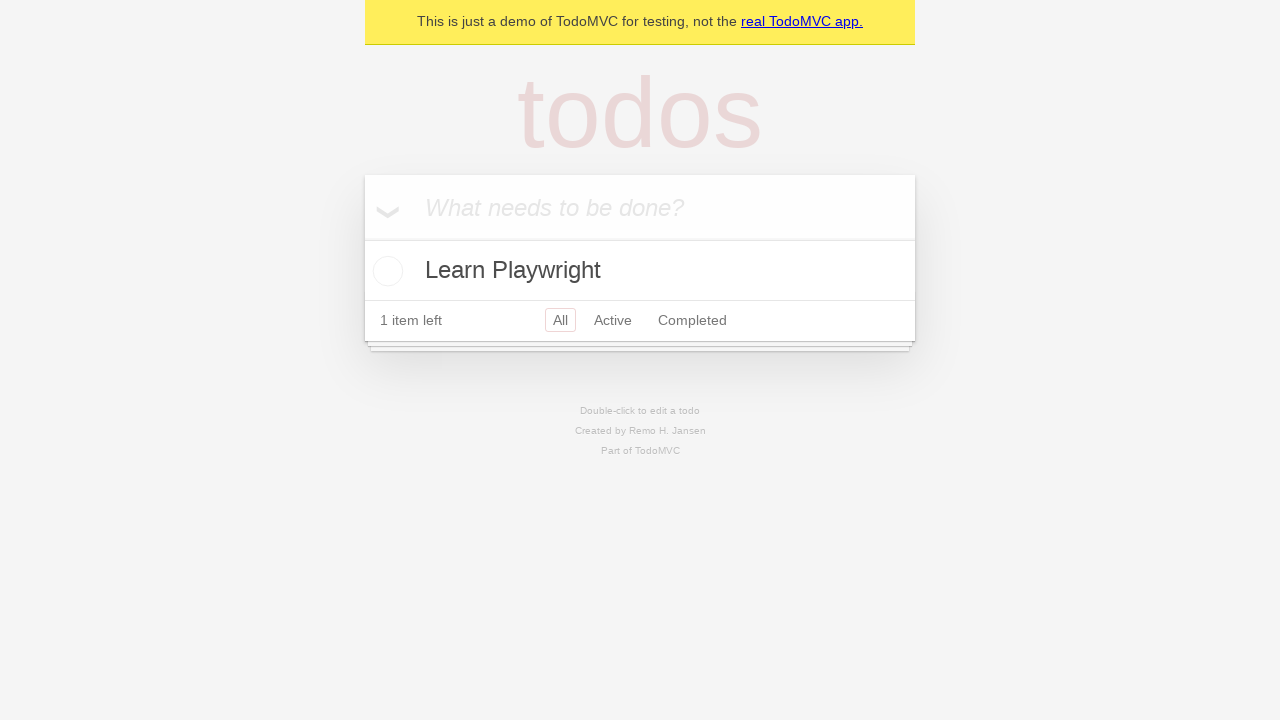